Tests navigation to languages starting with M and verifies MySQL is the last language listed

Starting URL: http://www.99-bottles-of-beer.net/

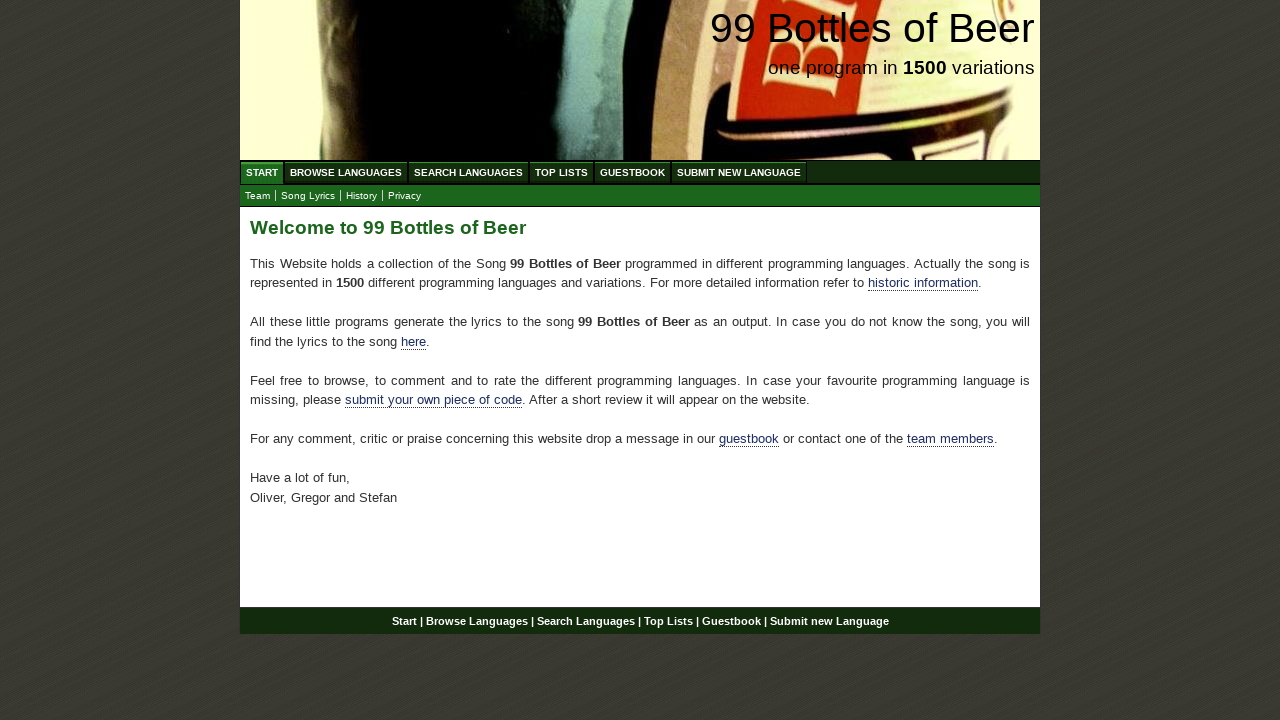

Clicked on Browse Languages link at (346, 172) on #menu li a[href='/abc.html']
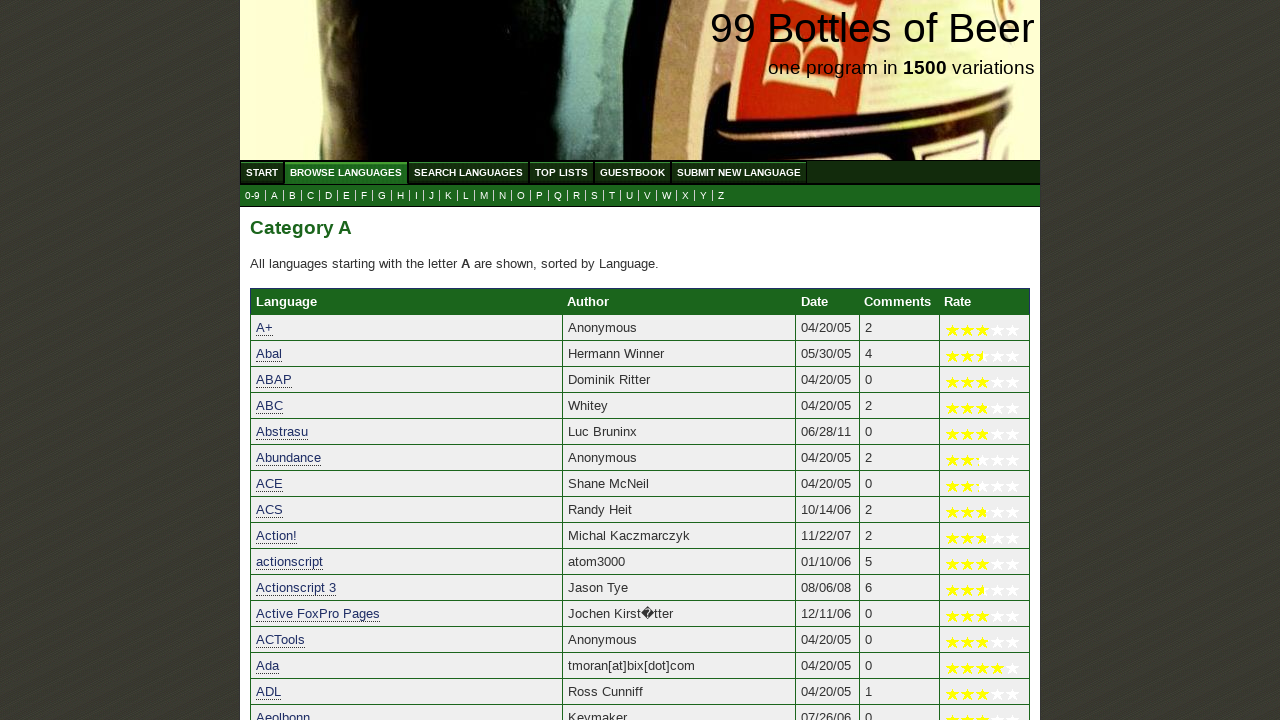

Clicked on M letter link to view languages starting with M at (484, 196) on a[href='m.html']
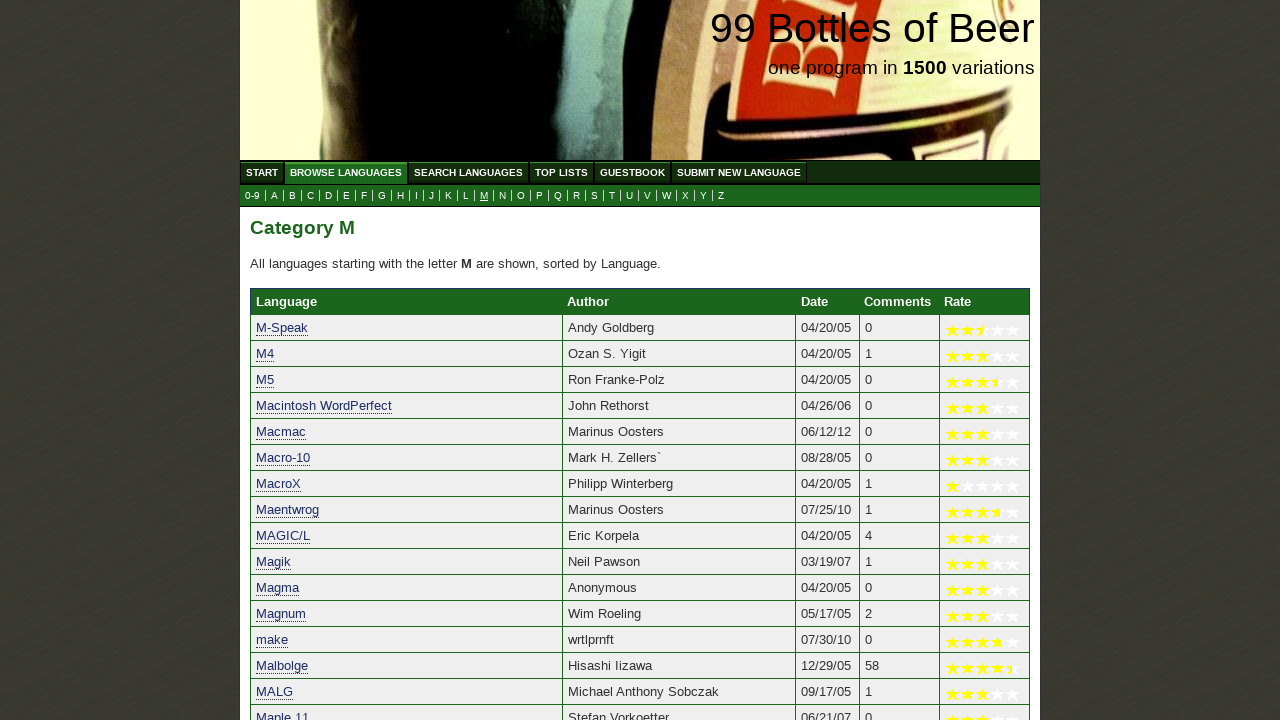

Language list loaded and verified with languages displayed in table
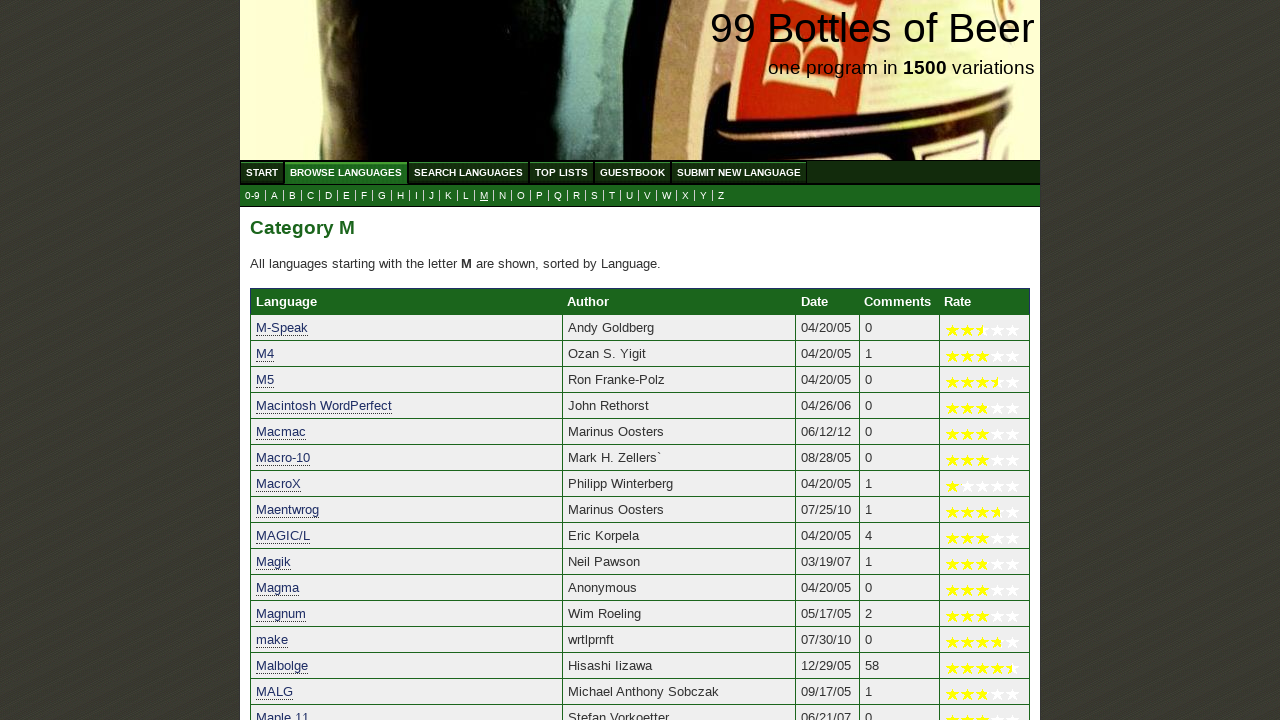

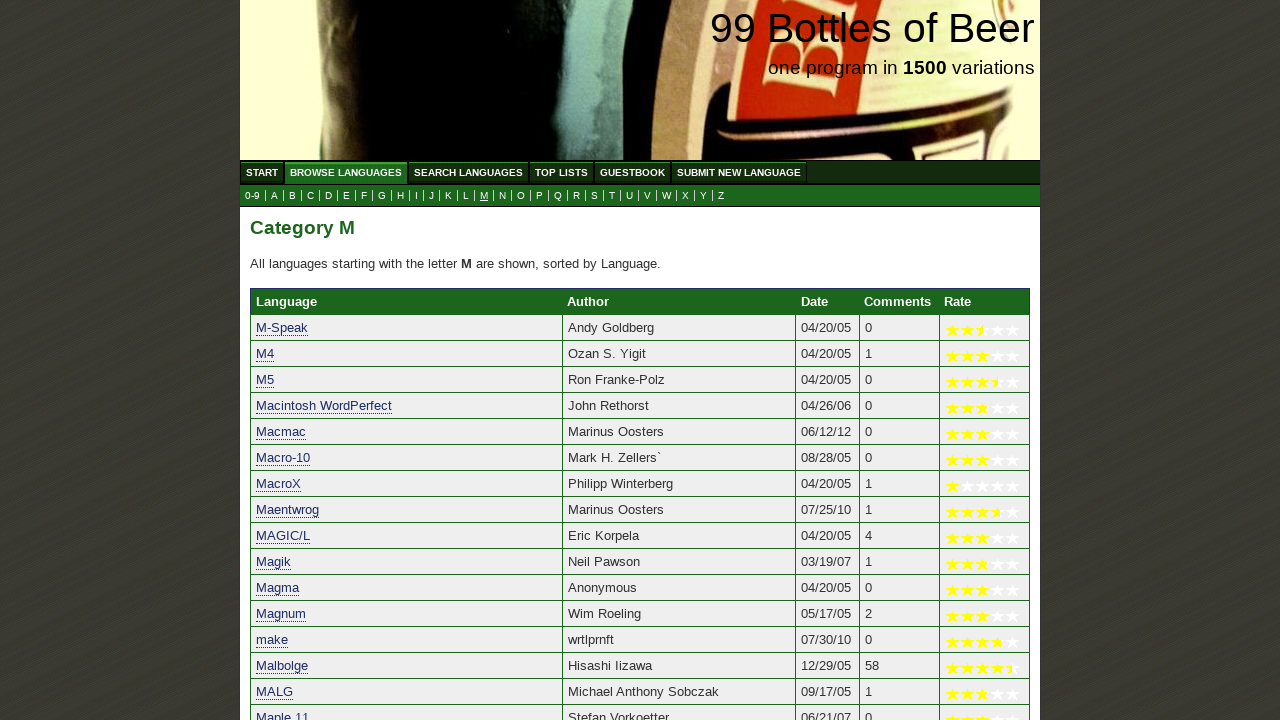